Tests window handling by opening a help link in a new window, switching between windows, and closing the child window

Starting URL: http://accounts.google.com/signup

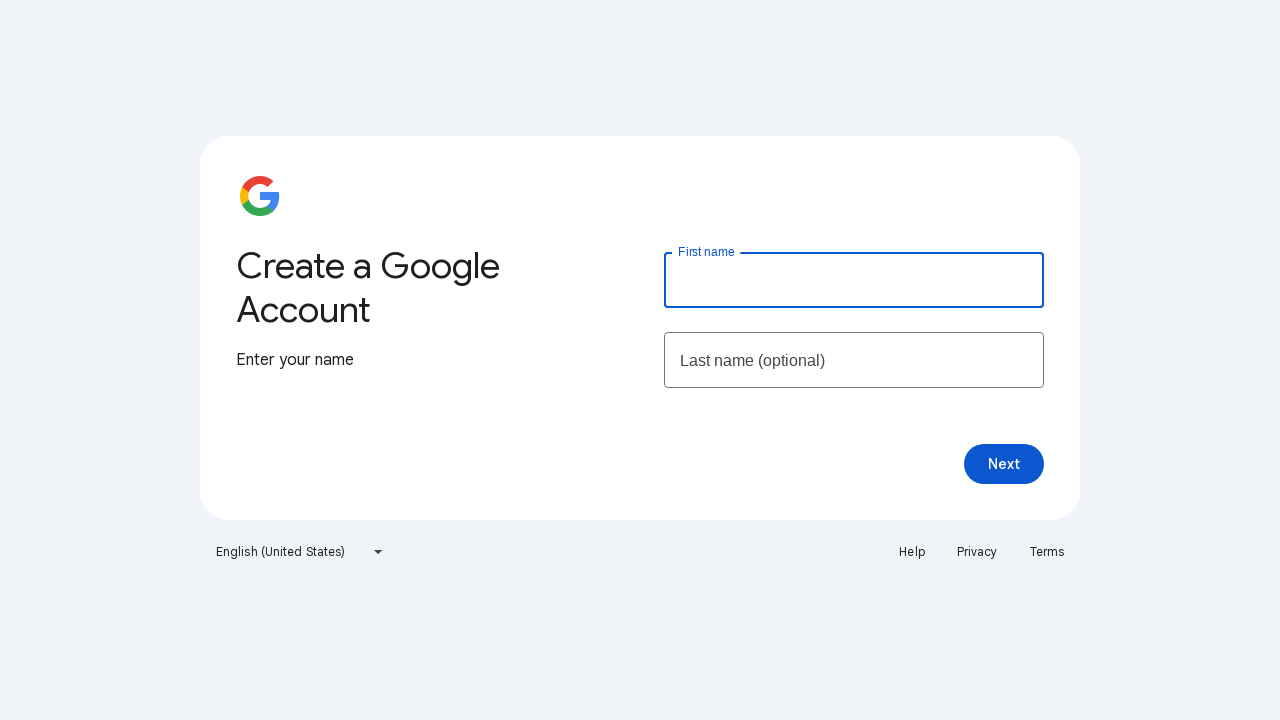

Clicked Help link to open new window at (912, 552) on a:has-text('Help')
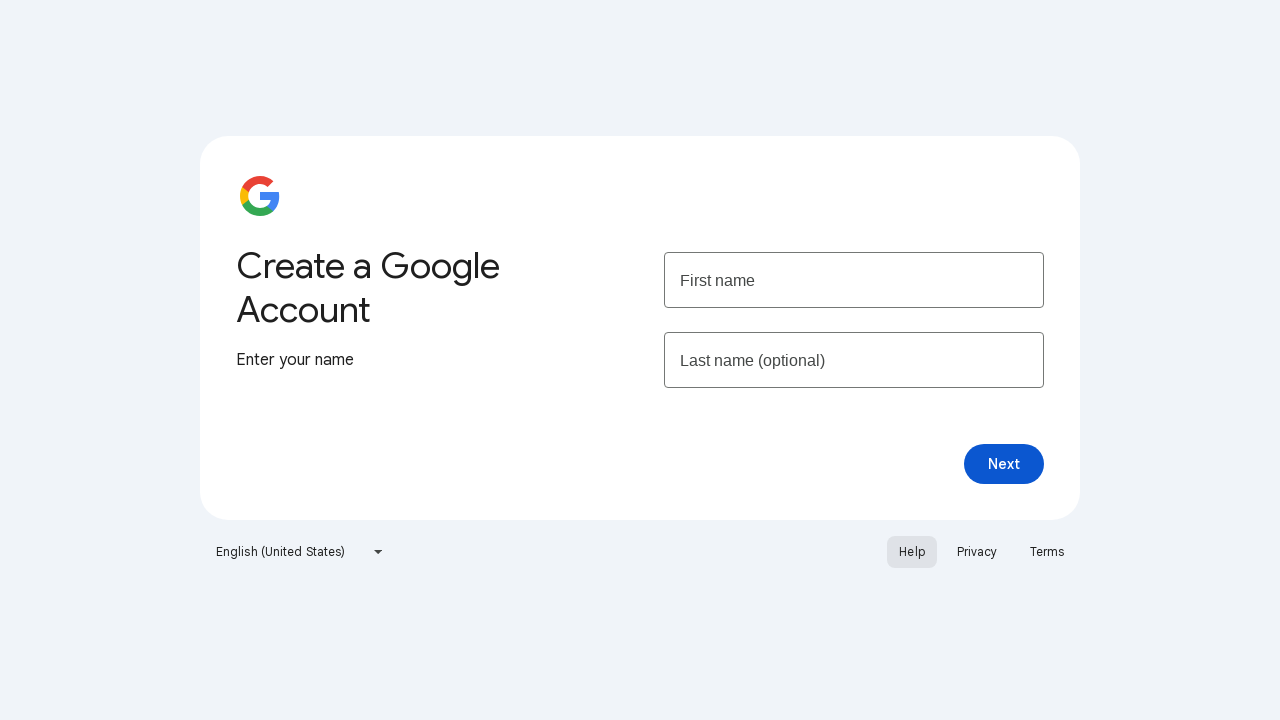

New window opened and captured
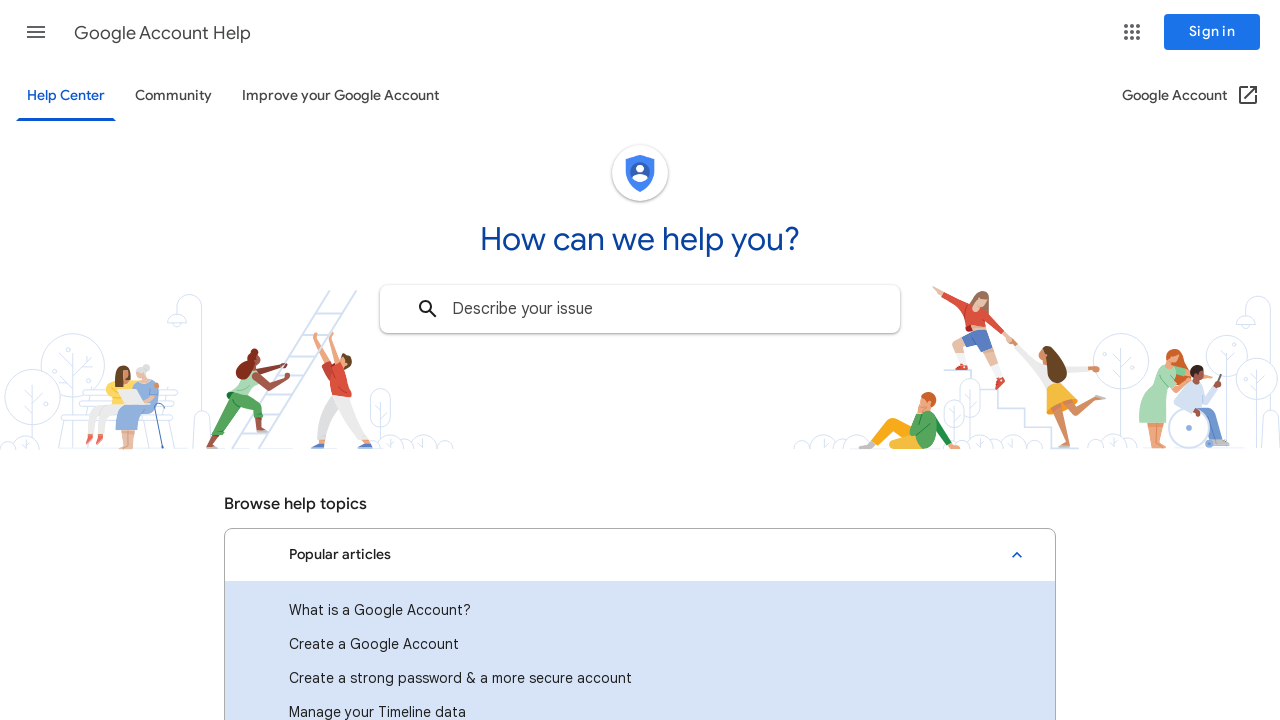

Closed the child window
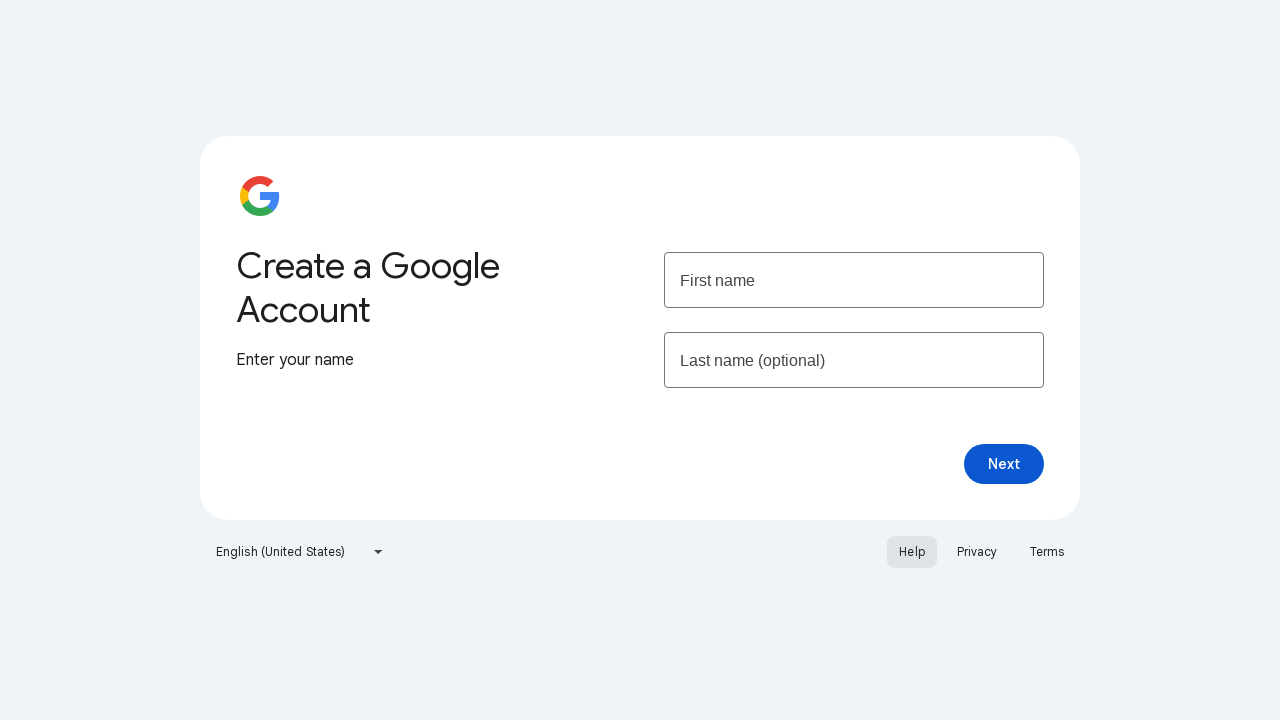

Clicked Help link again from main page at (912, 552) on a:has-text('Help')
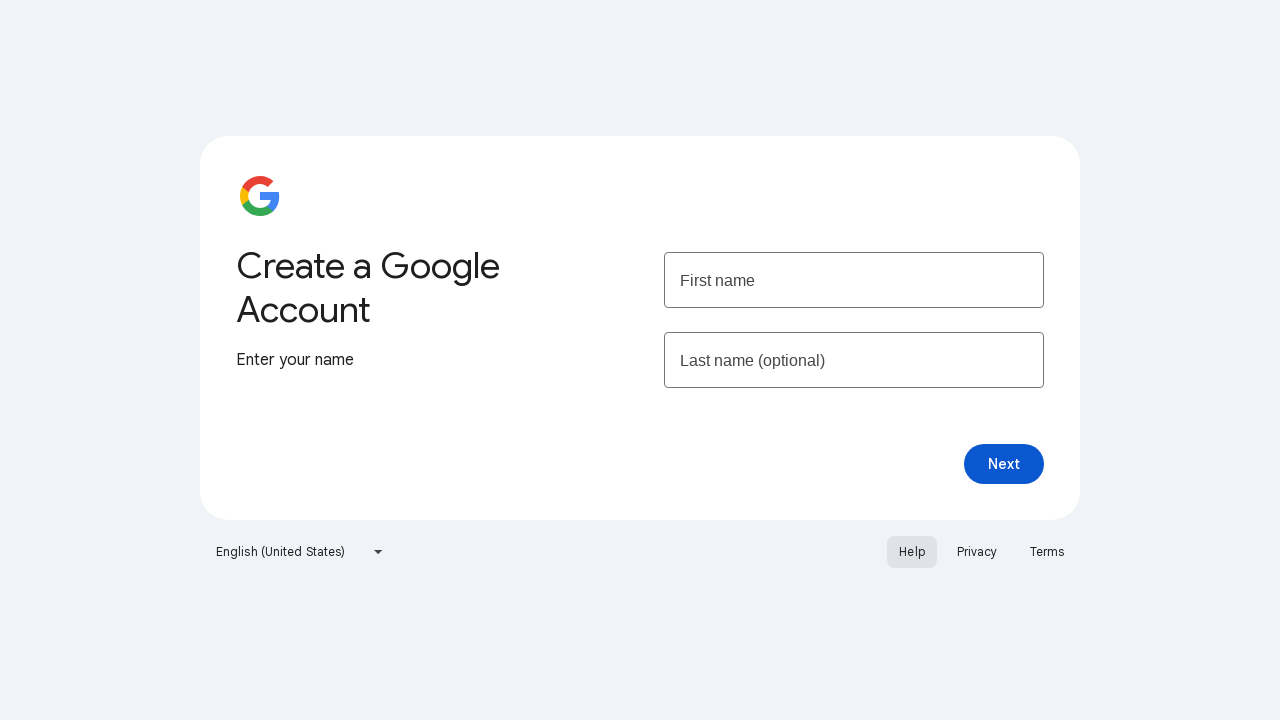

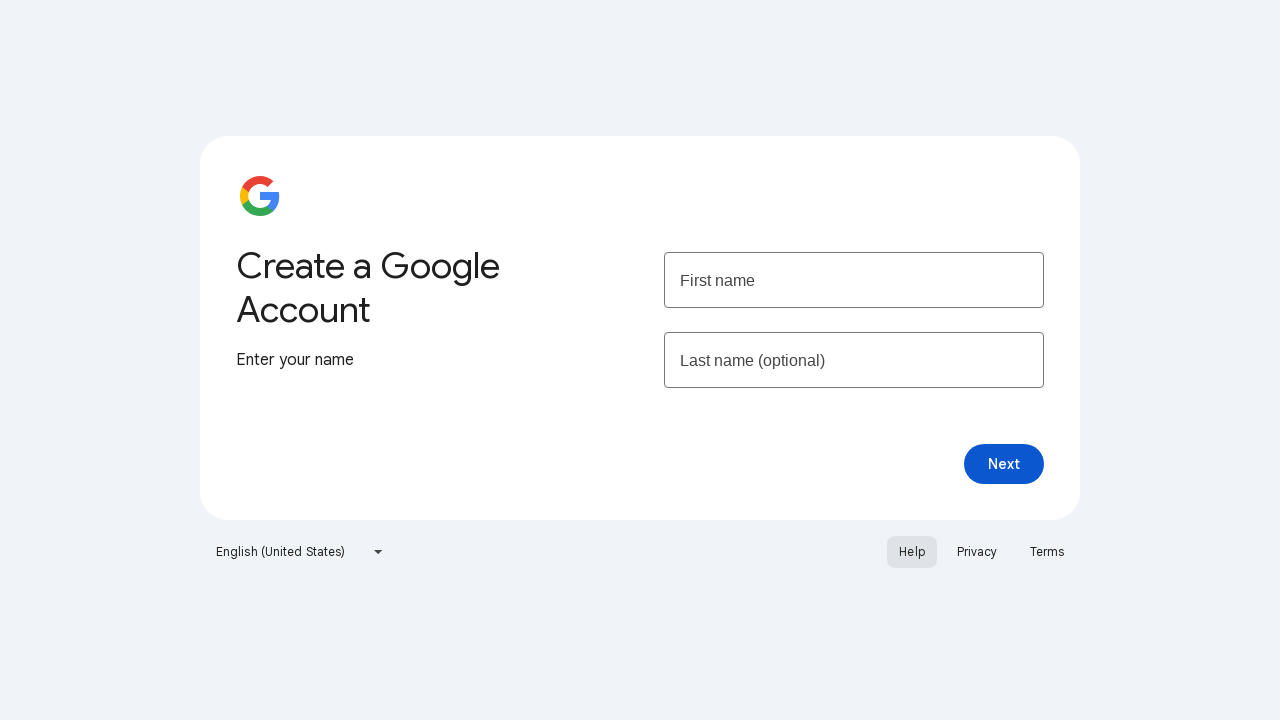